Tests iframe interaction by navigating to the Iframes section and clicking an element inside an iframe

Starting URL: https://www.qa-practice.com

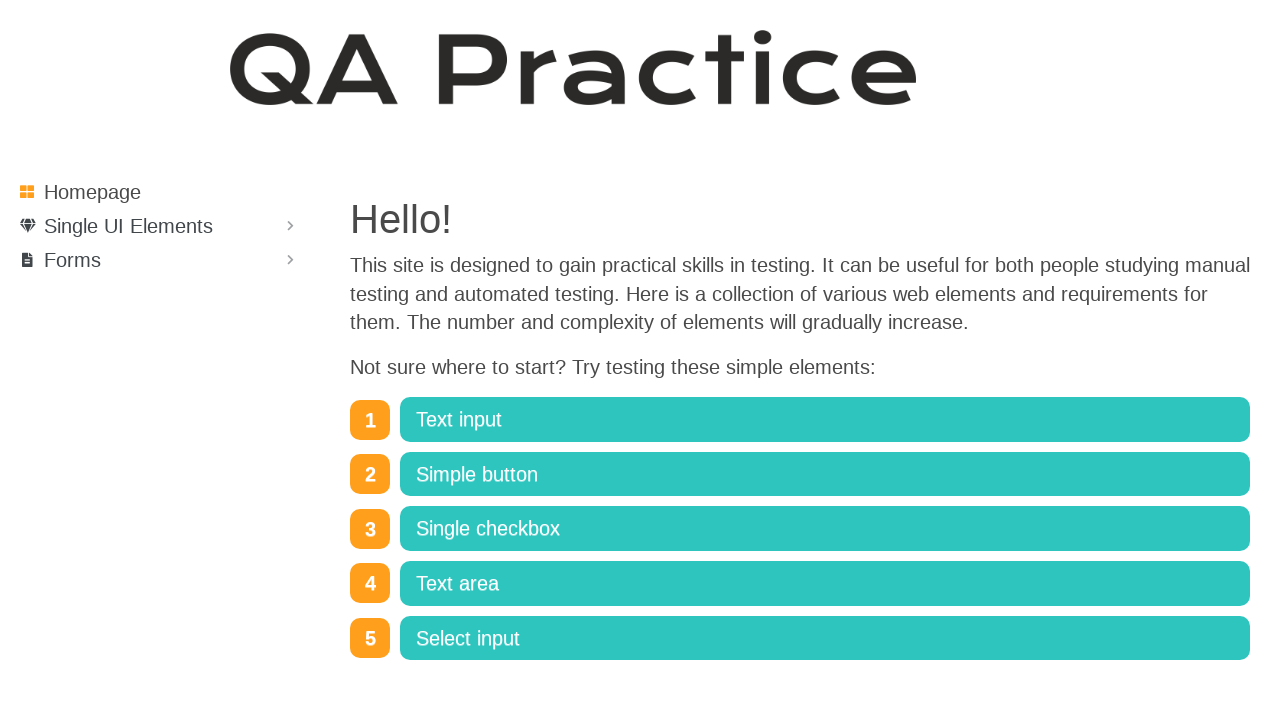

Clicked on 'Text input' link at (825, 420) on internal:role=link[name="Text input"i]
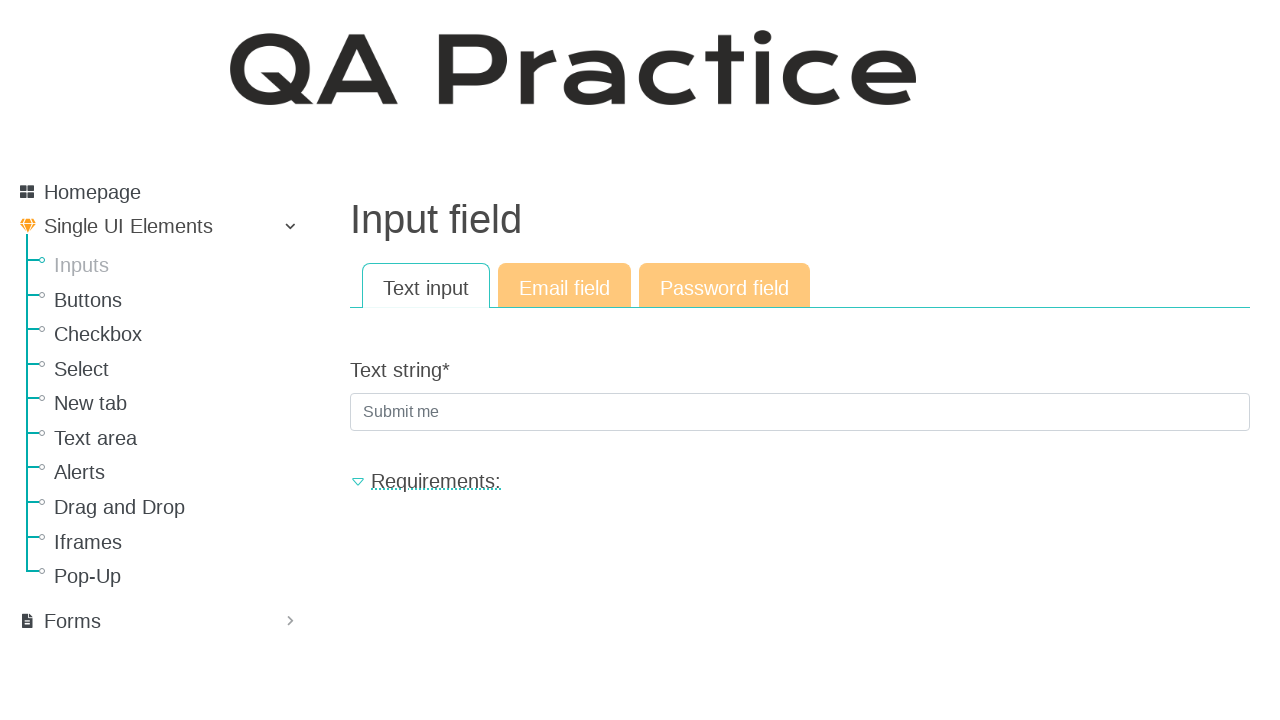

Clicked on 'Iframes' link to navigate to Iframes section at (180, 542) on internal:role=link[name="Iframes"i]
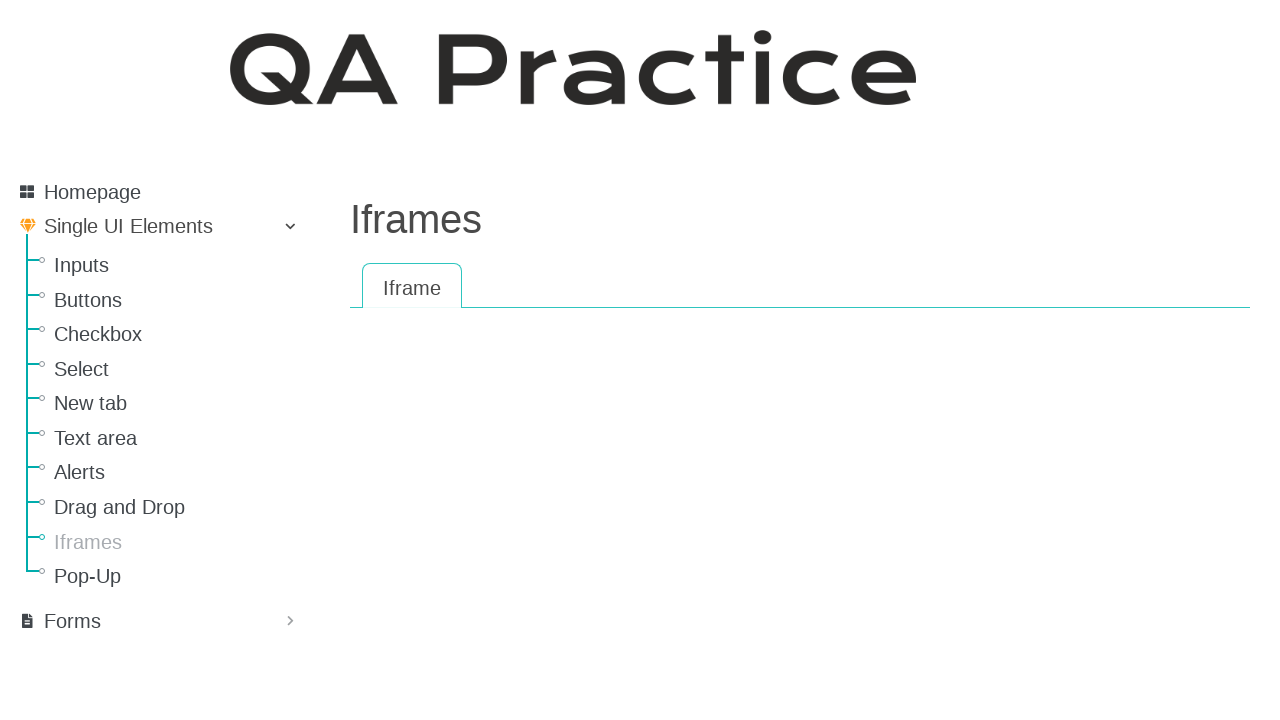

Clicked navbar toggler icon inside the iframe at (1222, 384) on iframe >> internal:control=enter-frame >> .navbar-toggler-icon
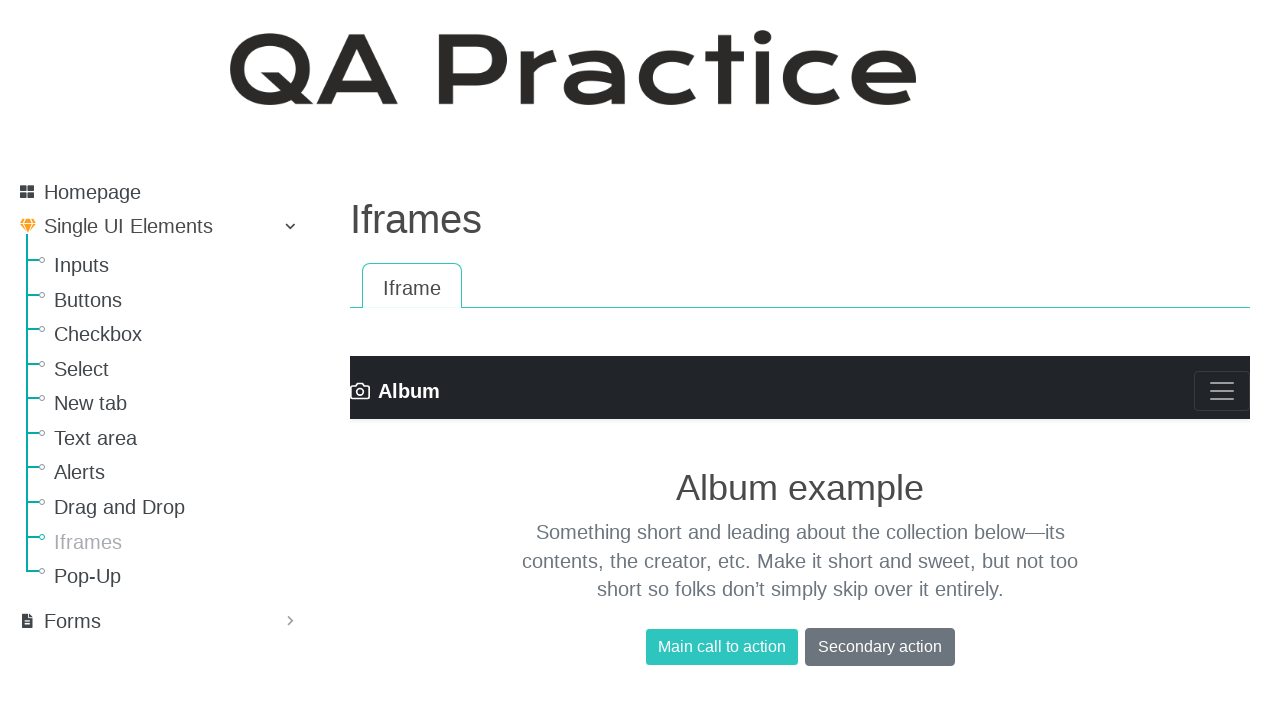

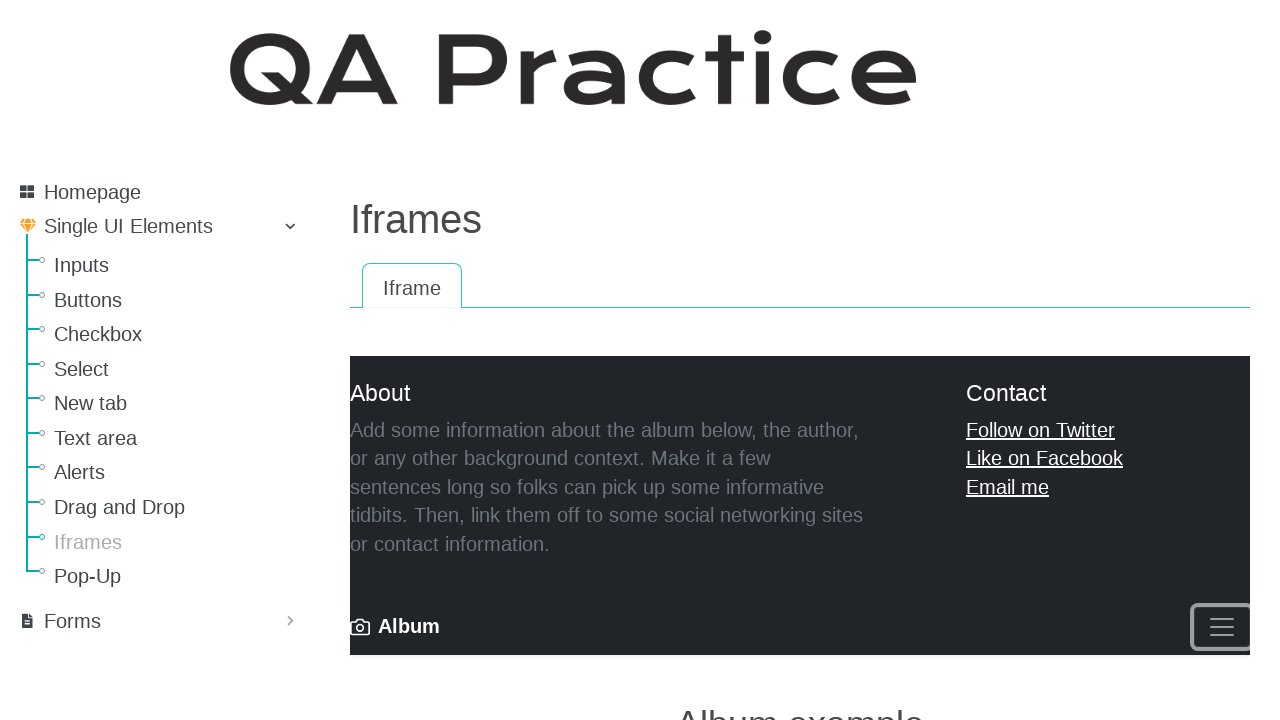